Tests a form submission that requires reading a value from the page, calculating a mathematical result, filling an input field, checking a checkbox, selecting a radio button, and clicking a submit button with scroll handling.

Starting URL: https://suninjuly.github.io/execute_script.html

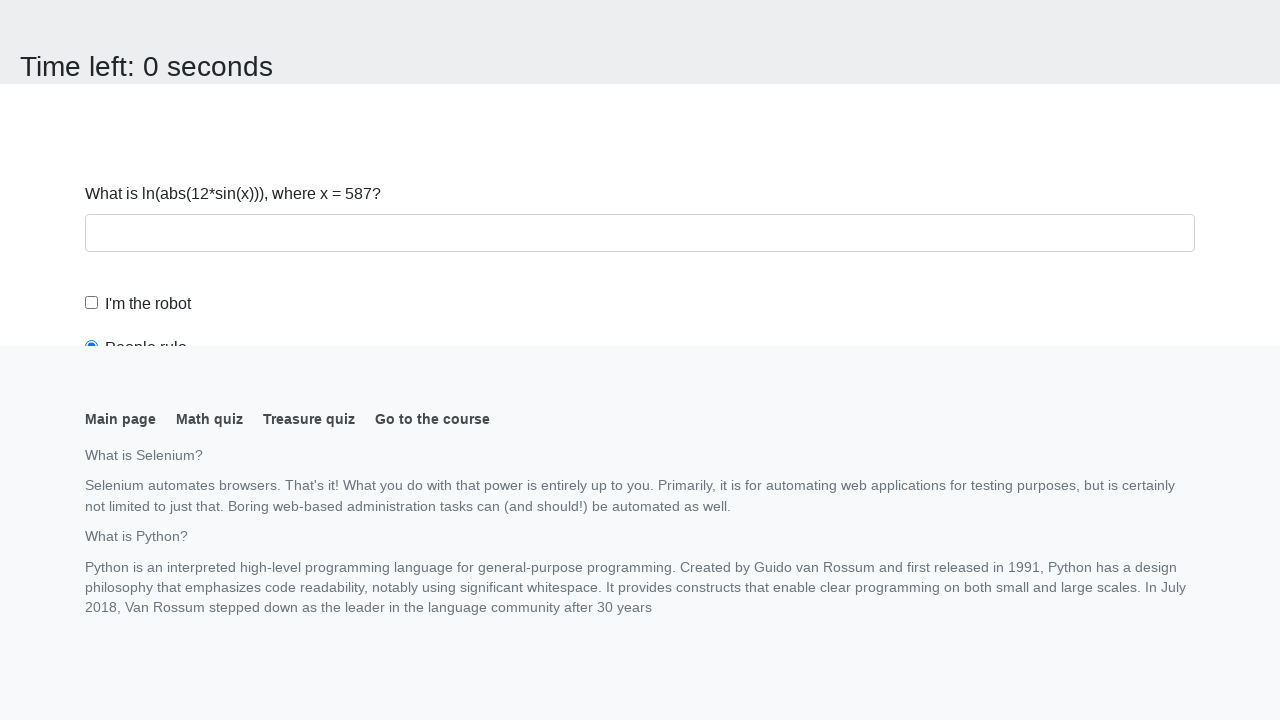

Navigated to form page
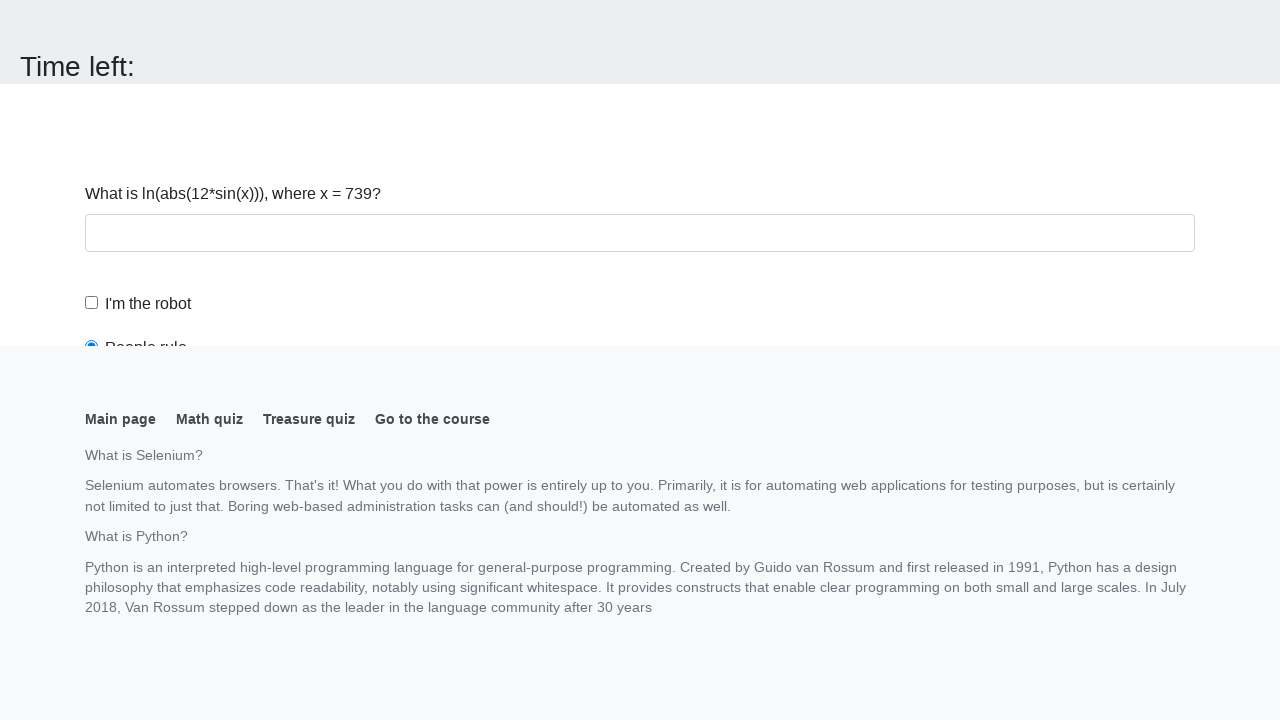

Located input value element
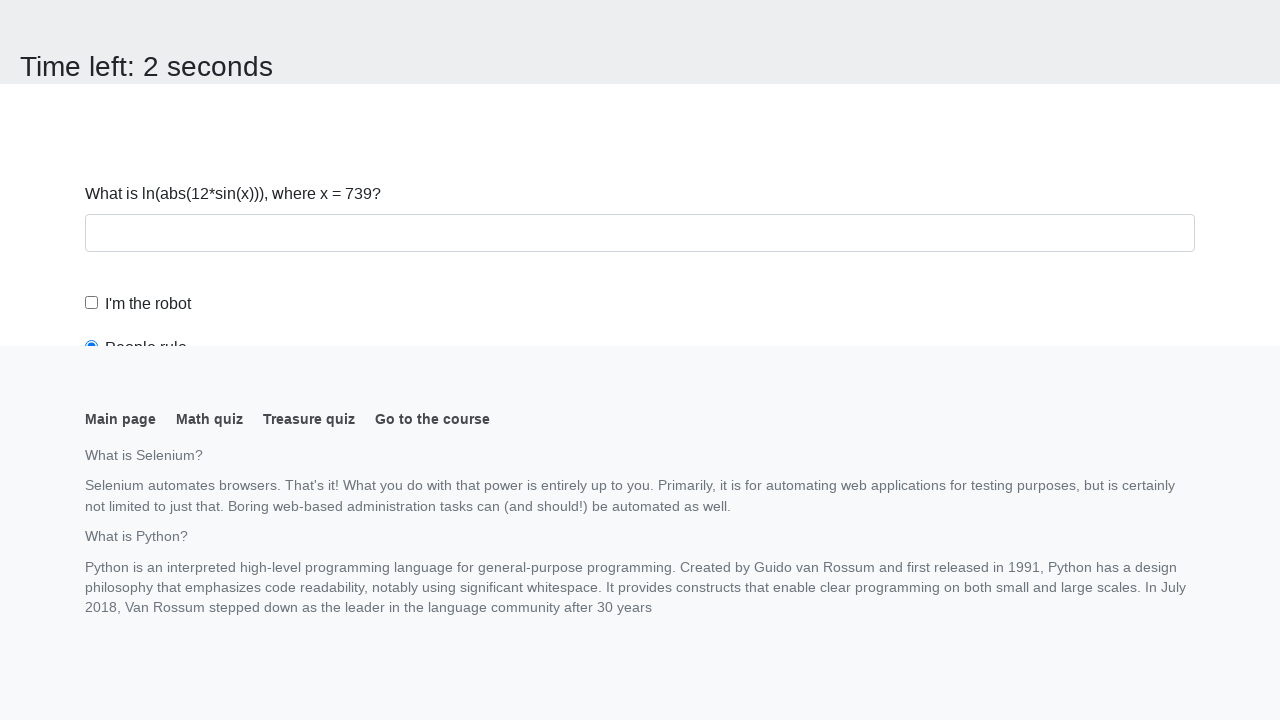

Retrieved input value from page: 739
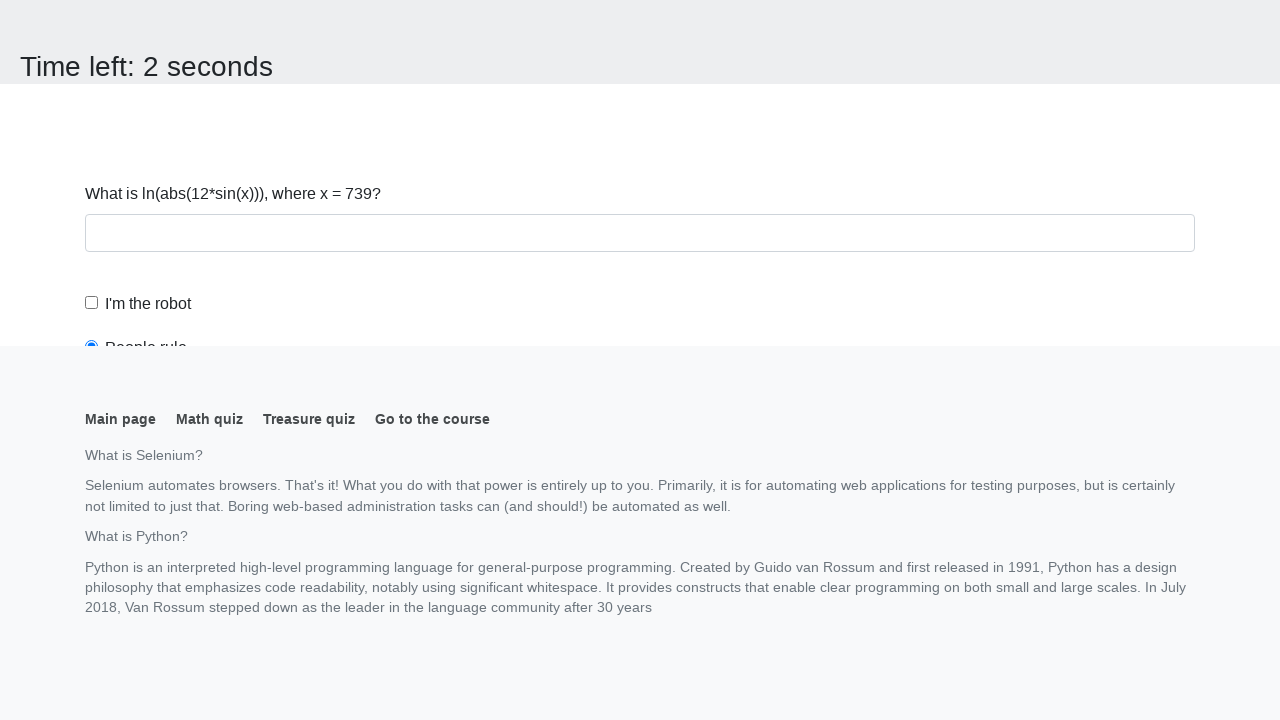

Calculated mathematical result: 2.0749499431787872
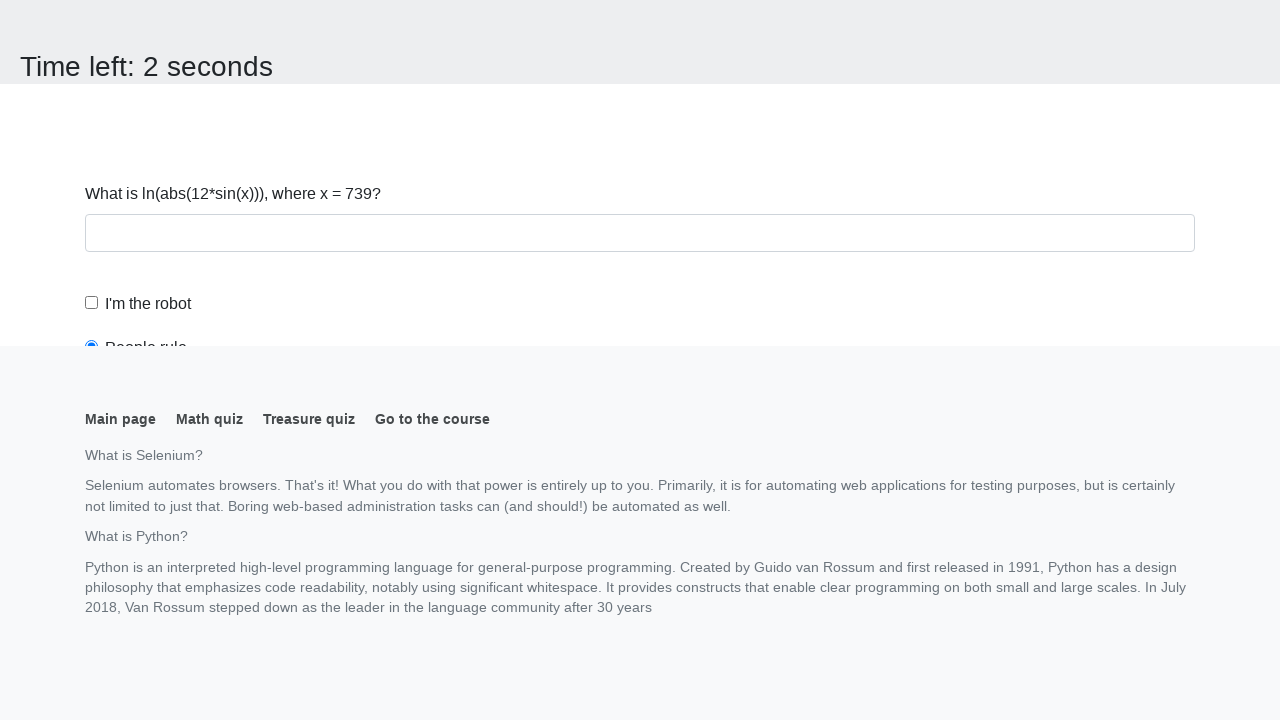

Filled answer field with calculated value: 2.0749499431787872 on #answer
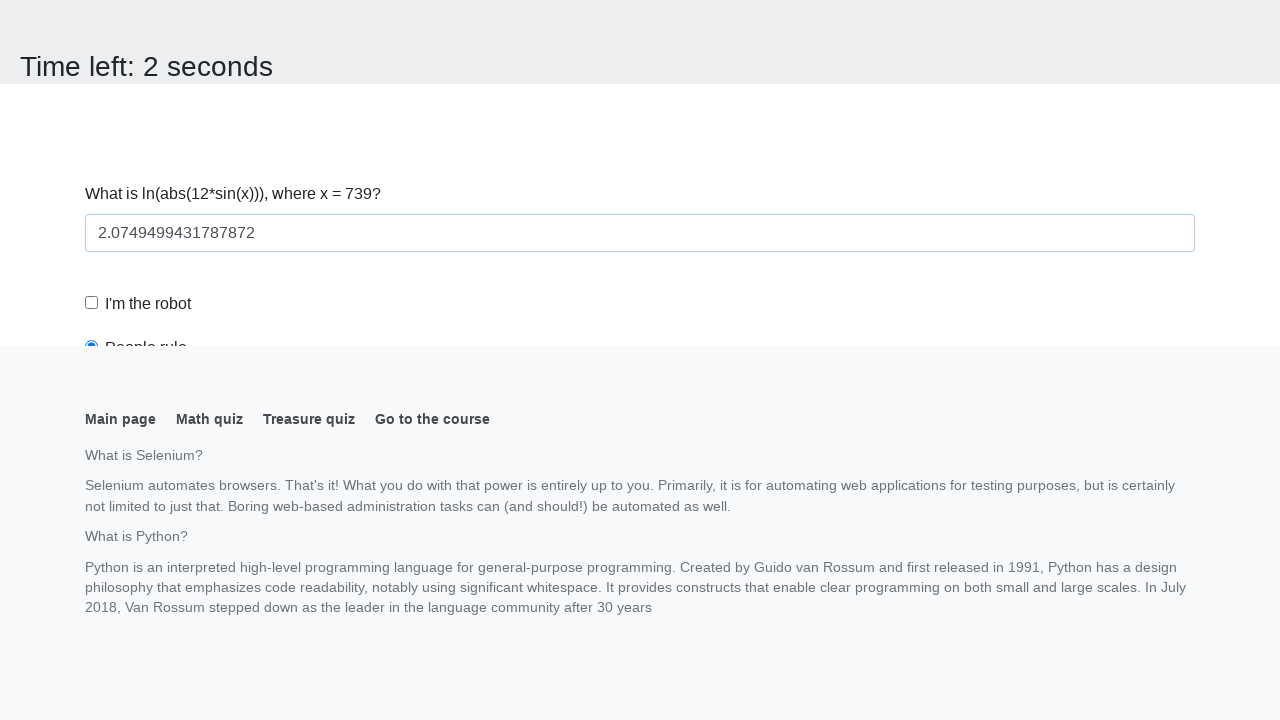

Checked the robot checkbox at (92, 303) on #robotCheckbox
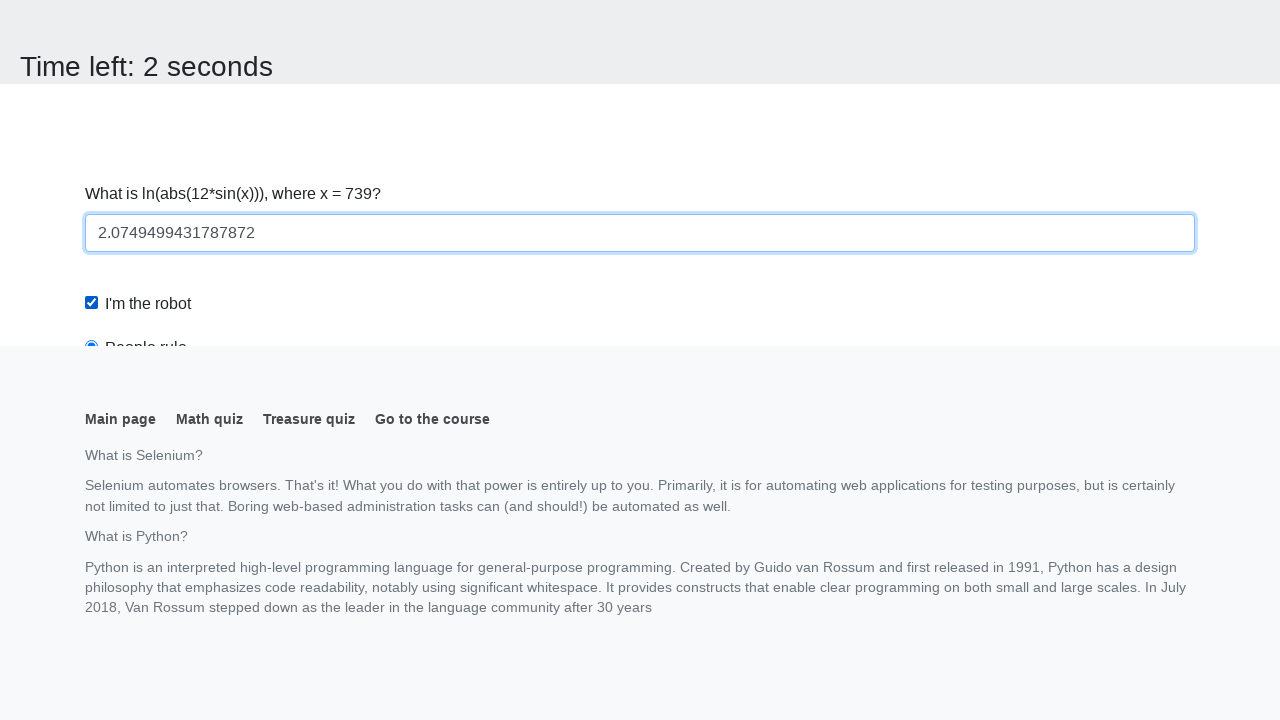

Selected the 'robots rule' radio button at (92, 7) on #robotsRule
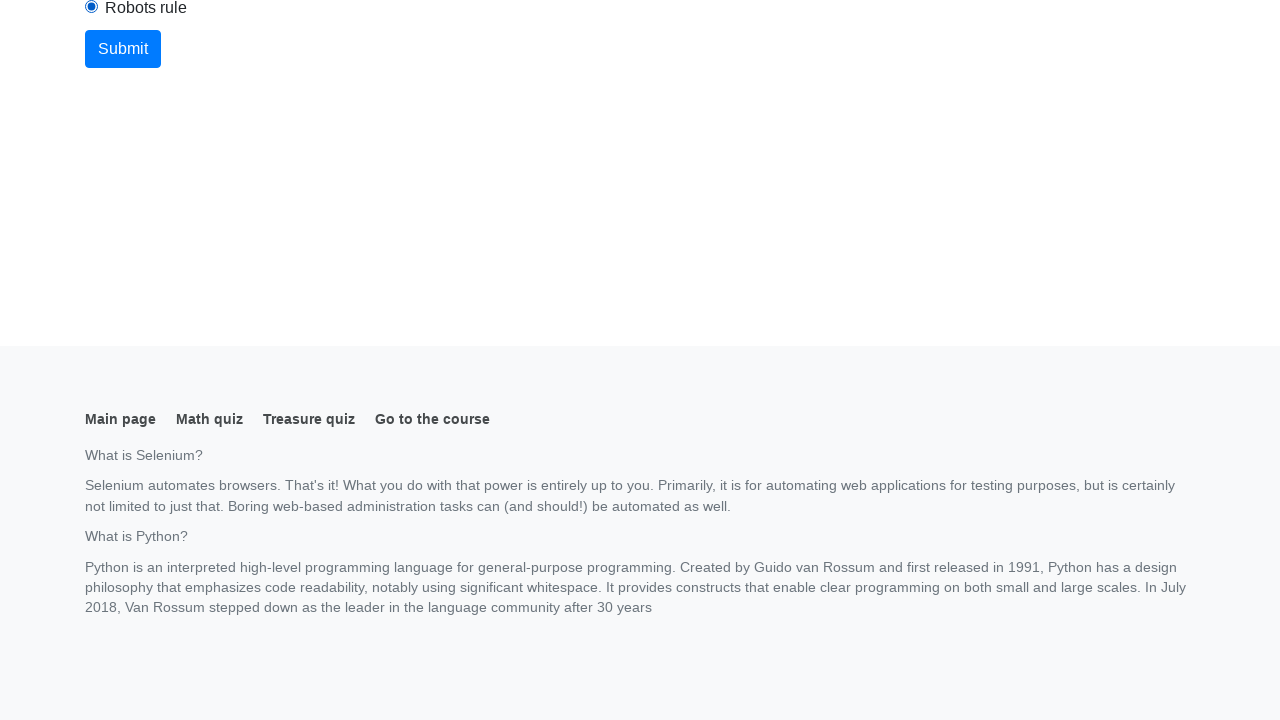

Clicked the submit button at (123, 49) on button
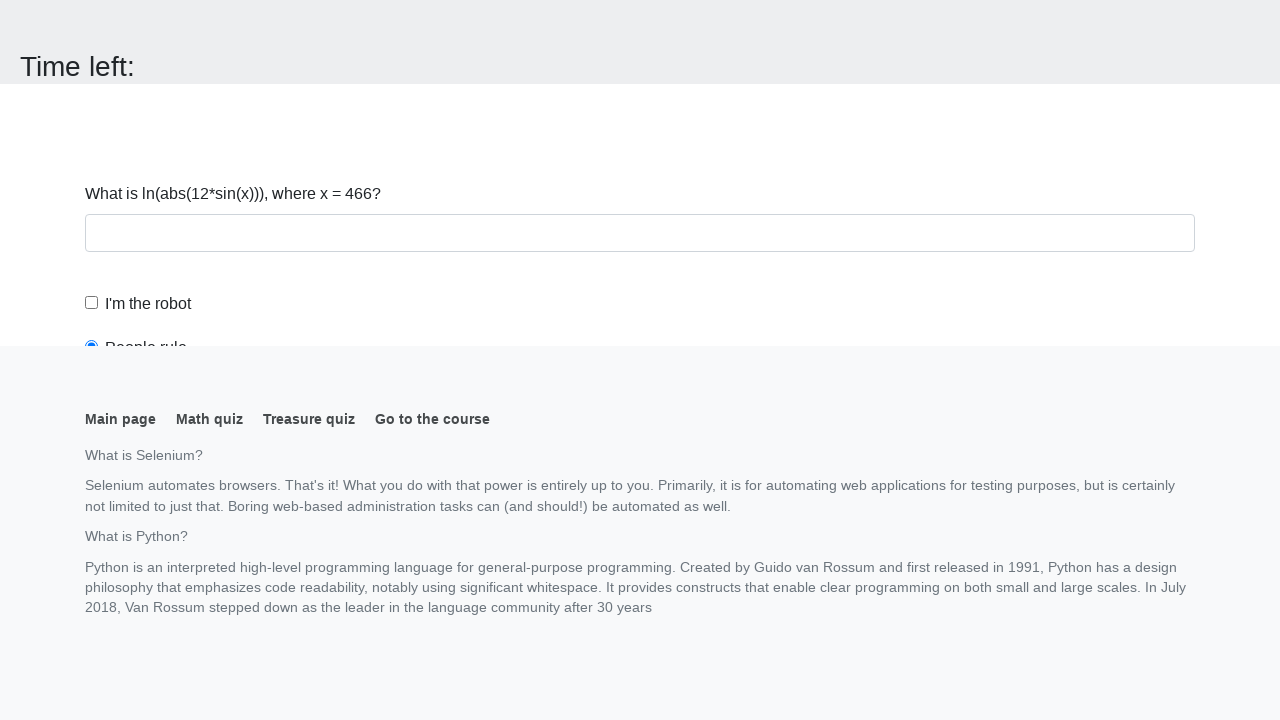

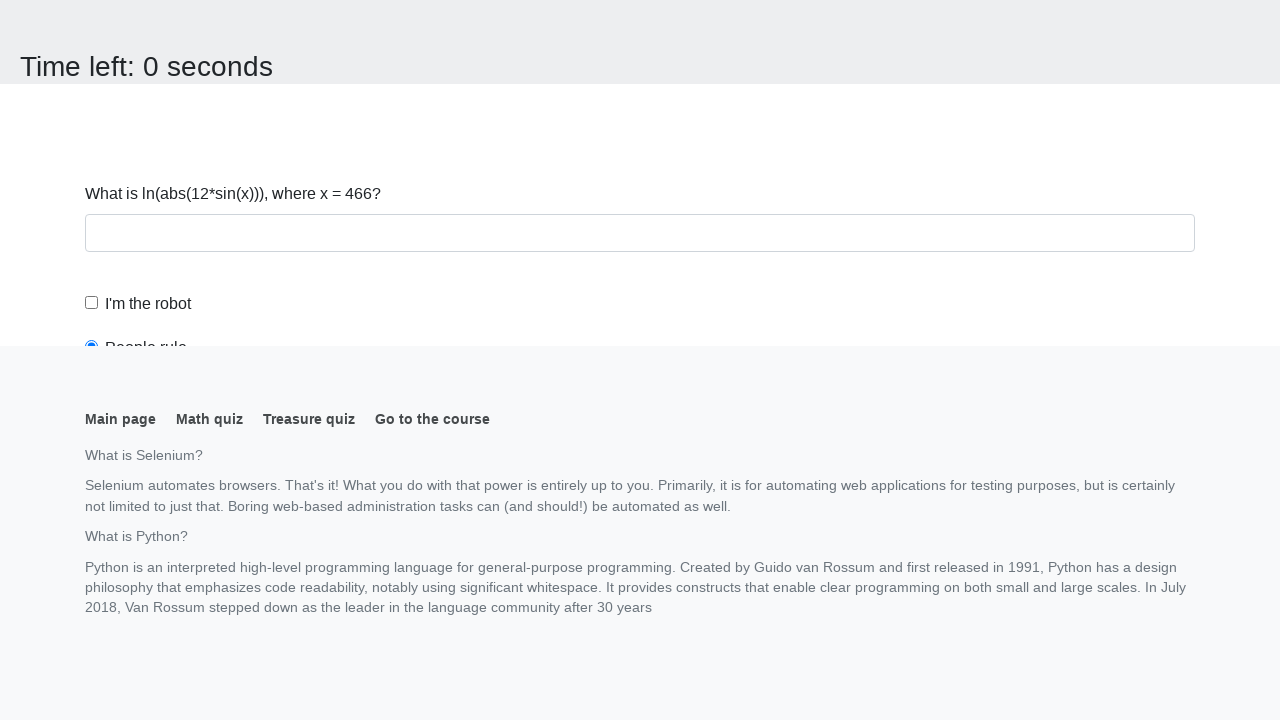